Tests the "Forgot password" link by clicking it and verifying navigation to the password recovery page

Starting URL: https://login2.nextbasecrm.com/

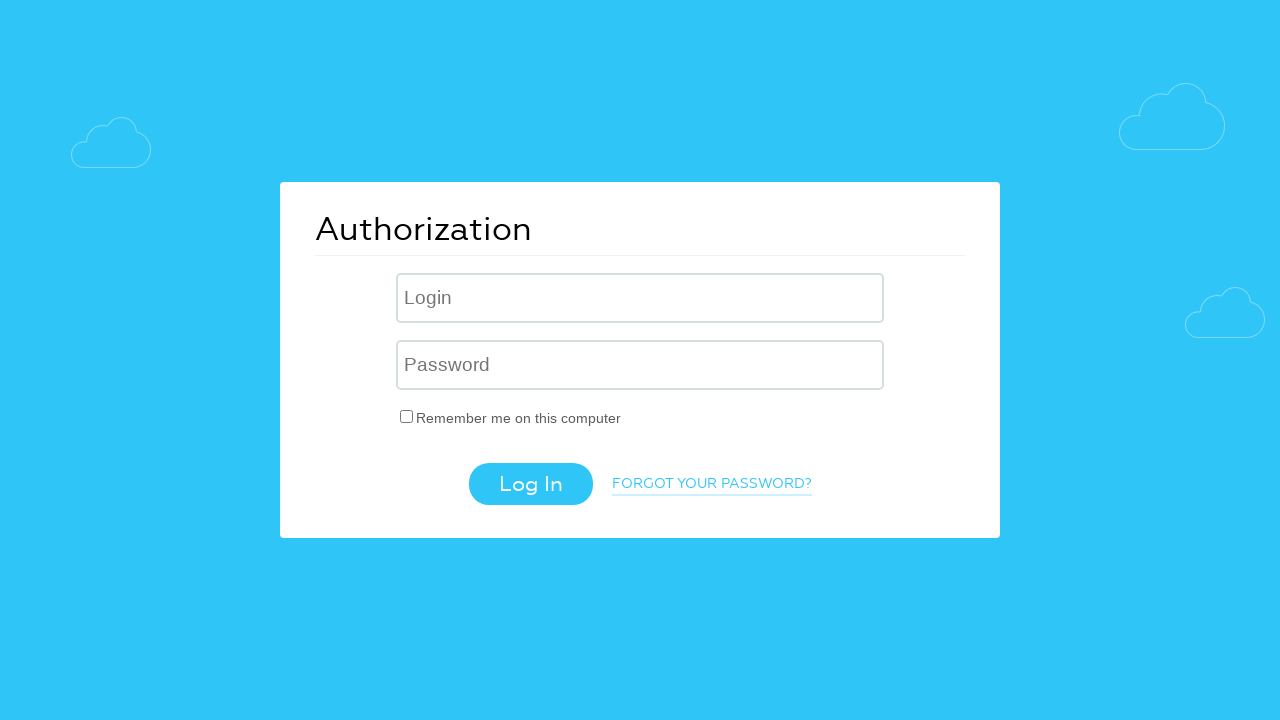

Clicked 'Forgot password' link at (712, 485) on .login-link-forgot-pass
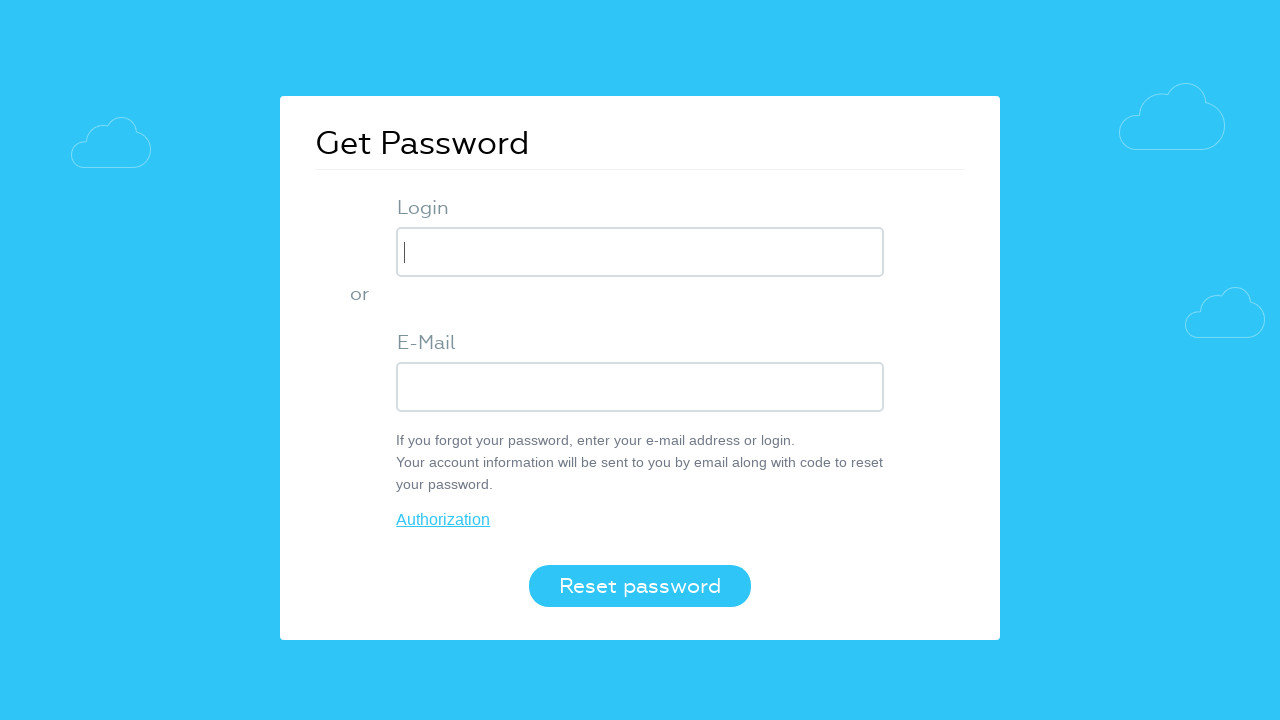

Password recovery page loaded (domcontentloaded)
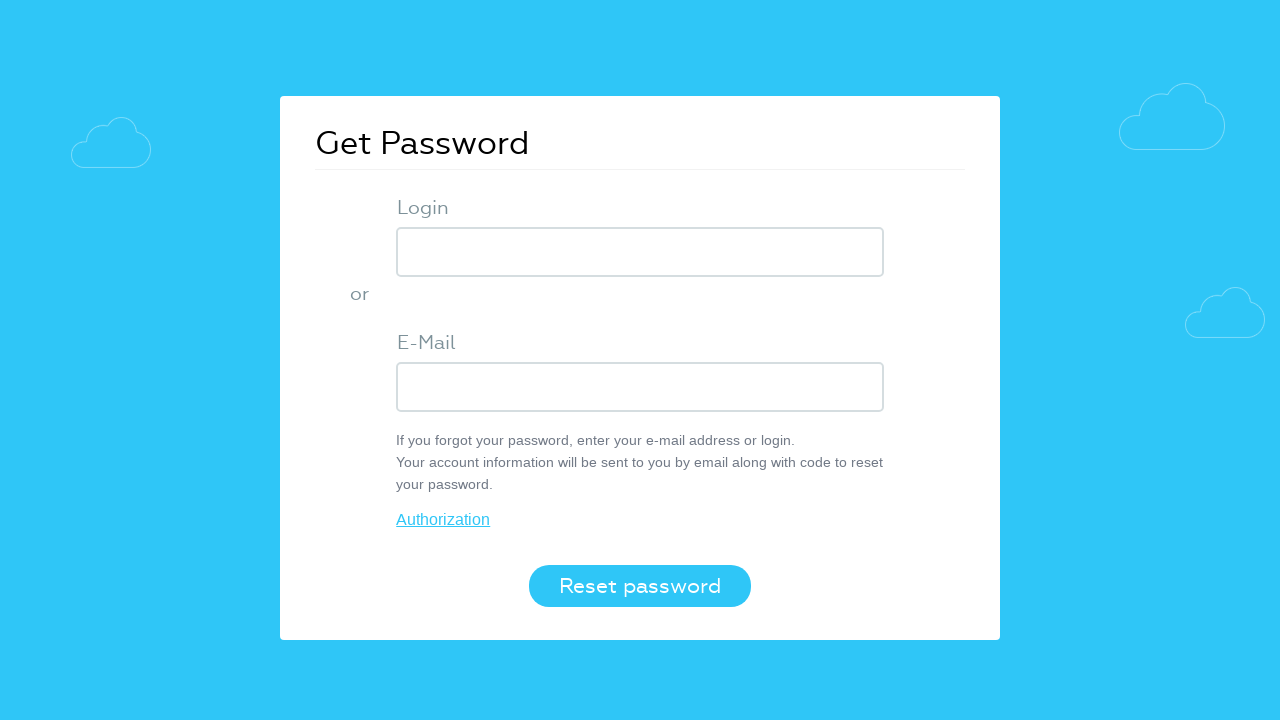

Verified page title is 'Get Password'
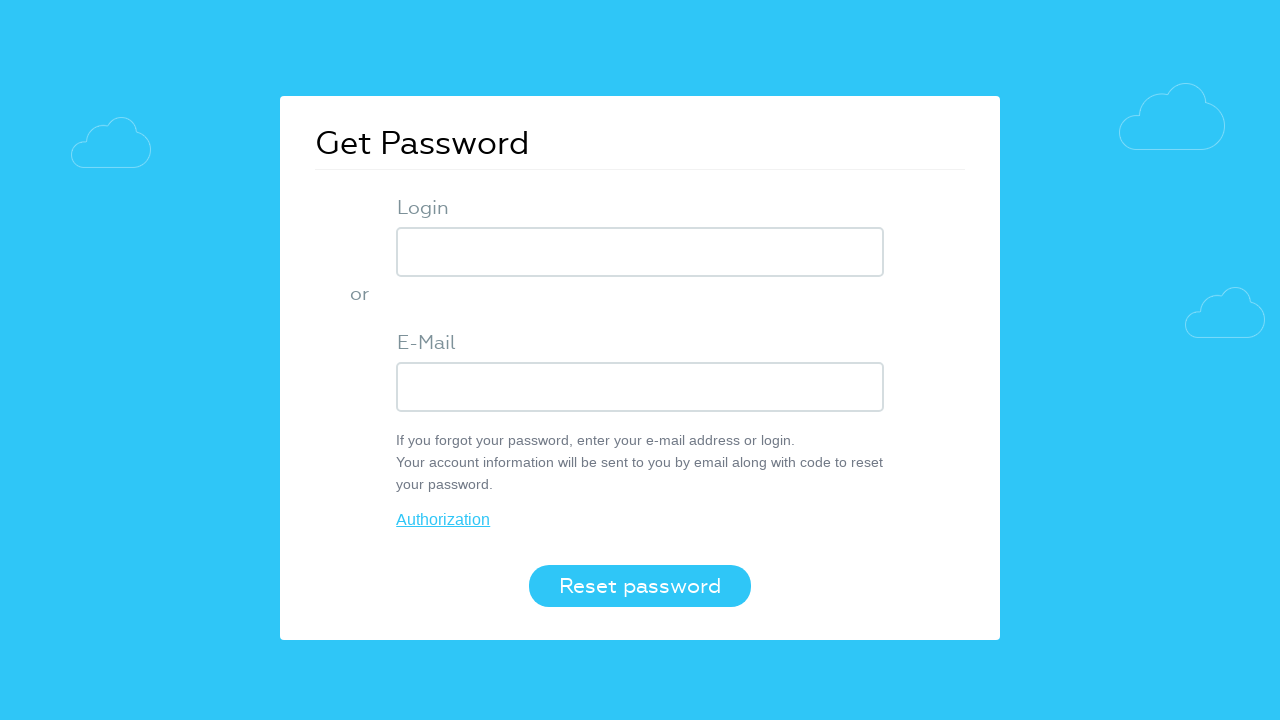

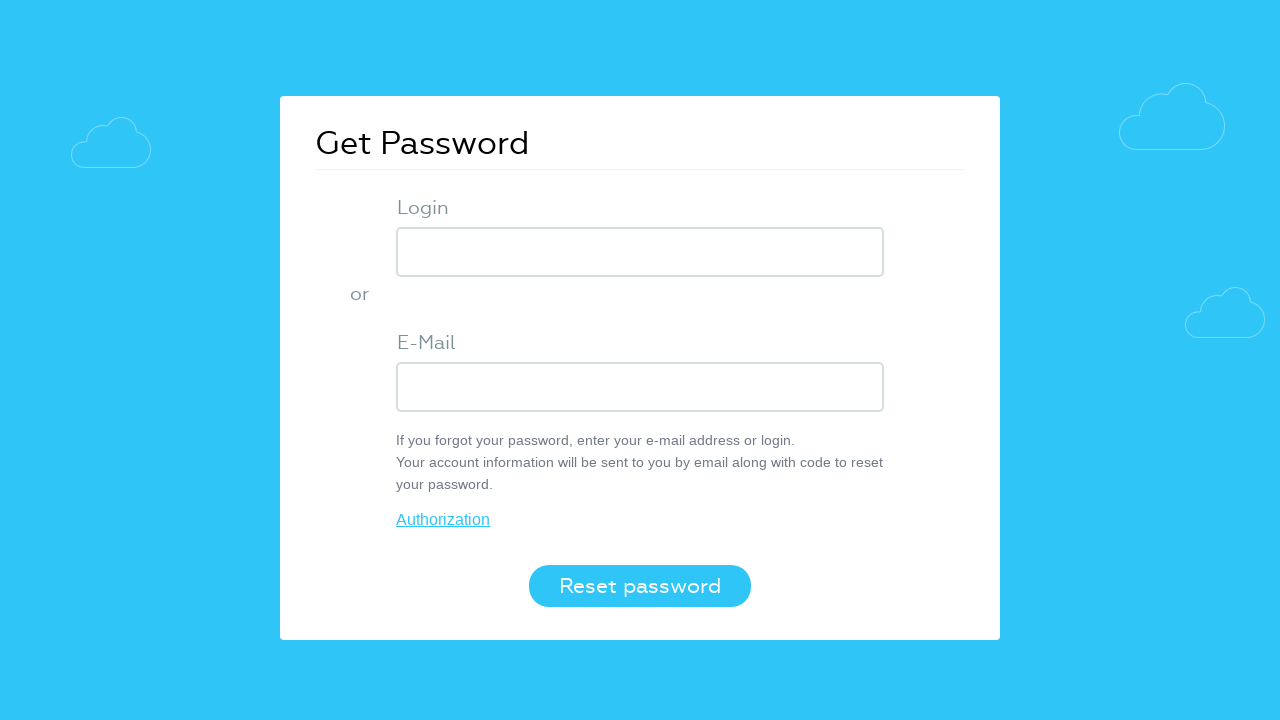